Navigates to context menu page and performs a right-click (context click) on the context box, then handles the resulting alert

Starting URL: http://the-internet.herokuapp.com/

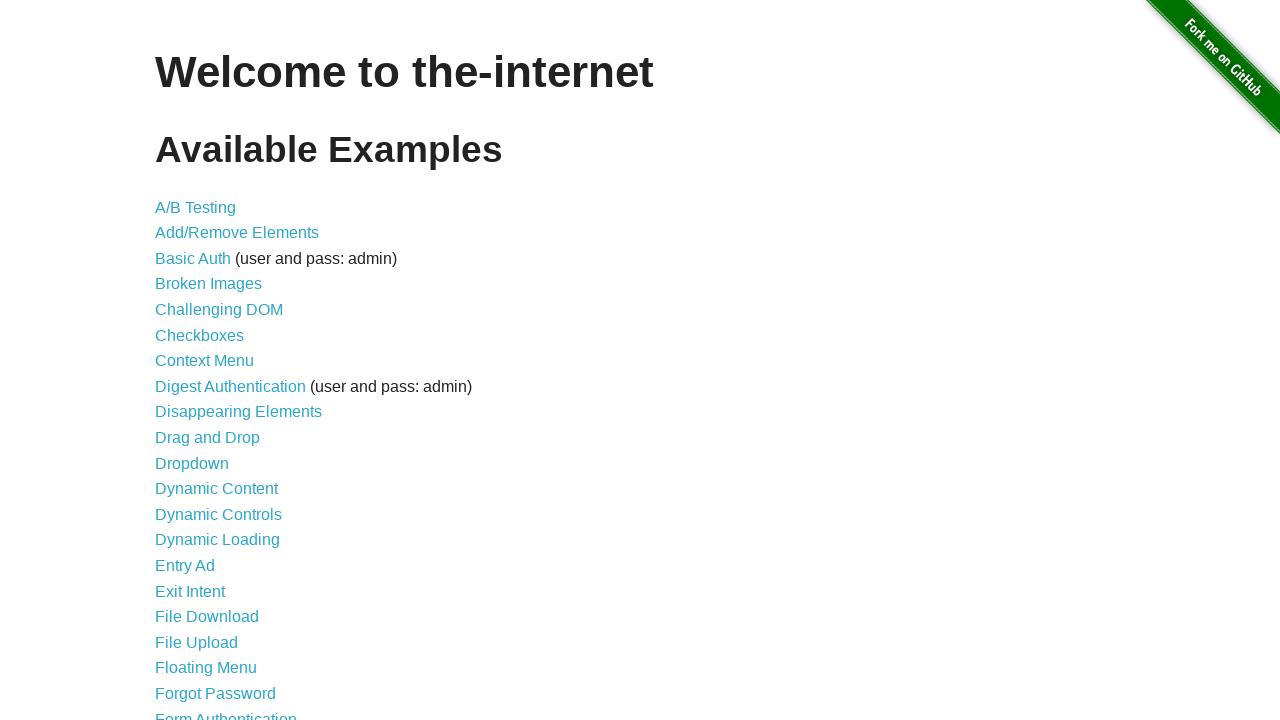

Clicked on Context Menu link at (204, 361) on a[href='/context_menu']
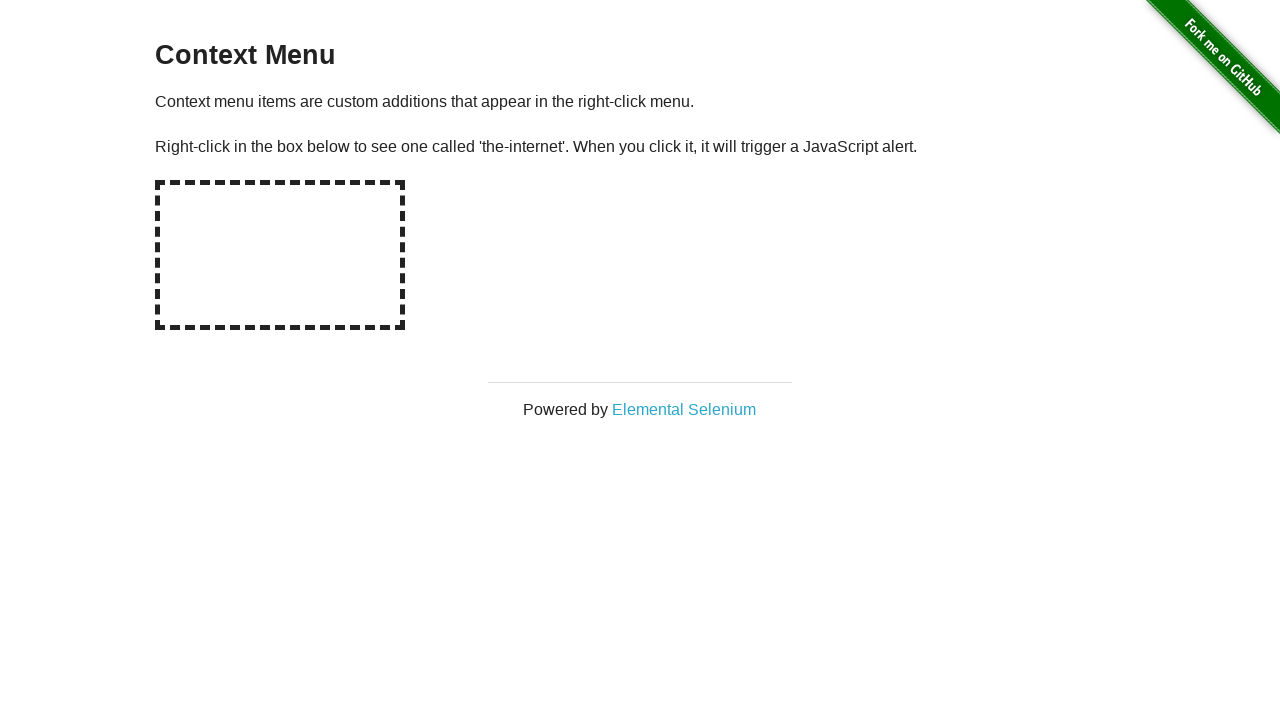

Verified navigation to context menu page
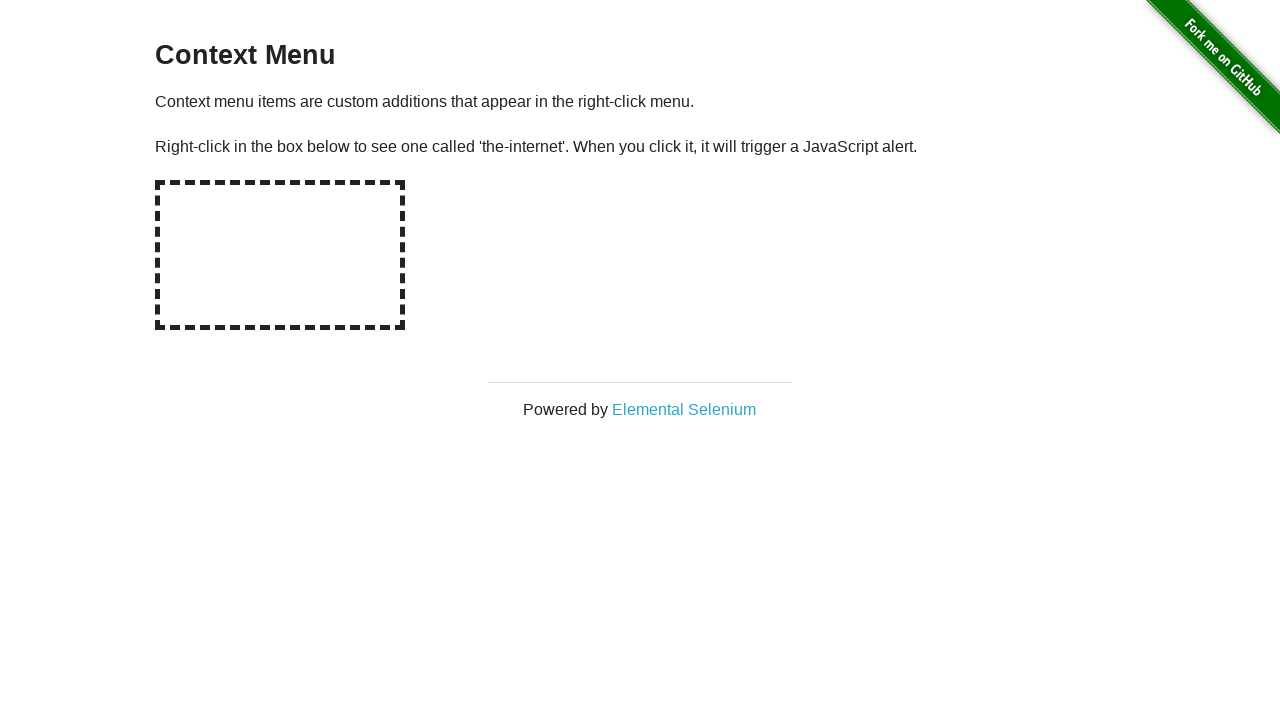

Set up dialog handler to accept alerts
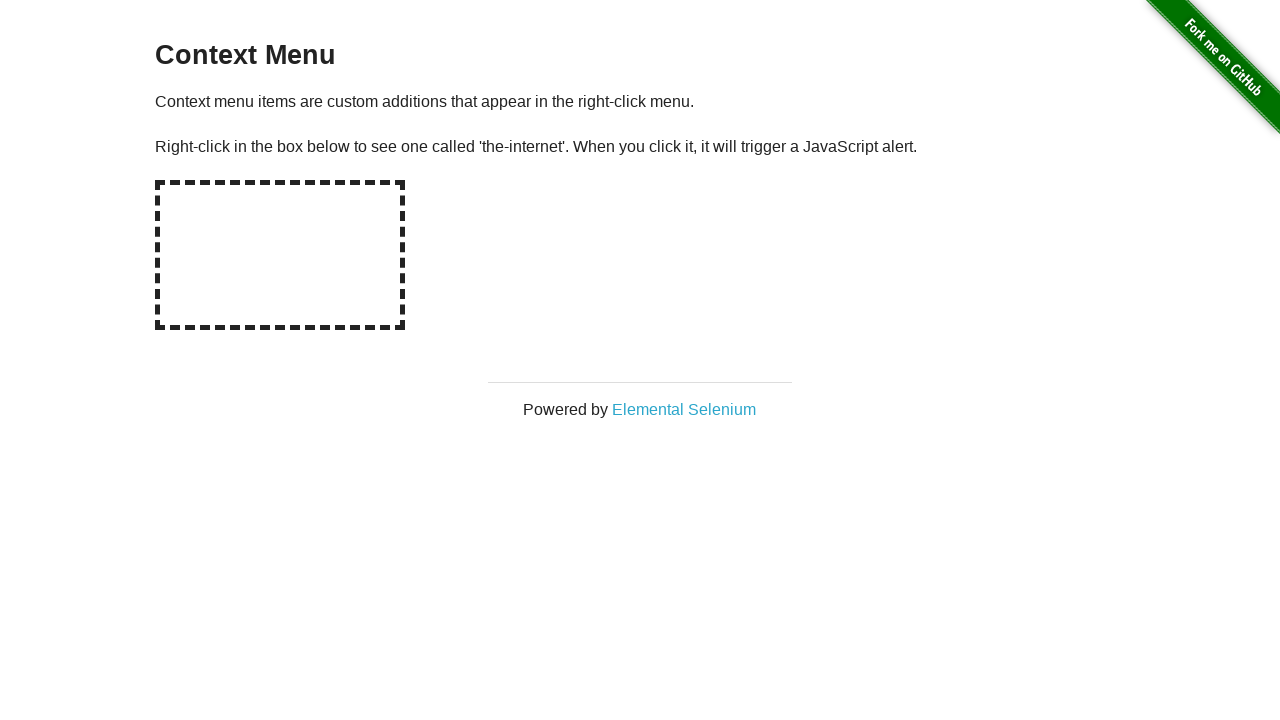

Right-clicked on context box, alert was handled at (280, 255) on #hot-spot
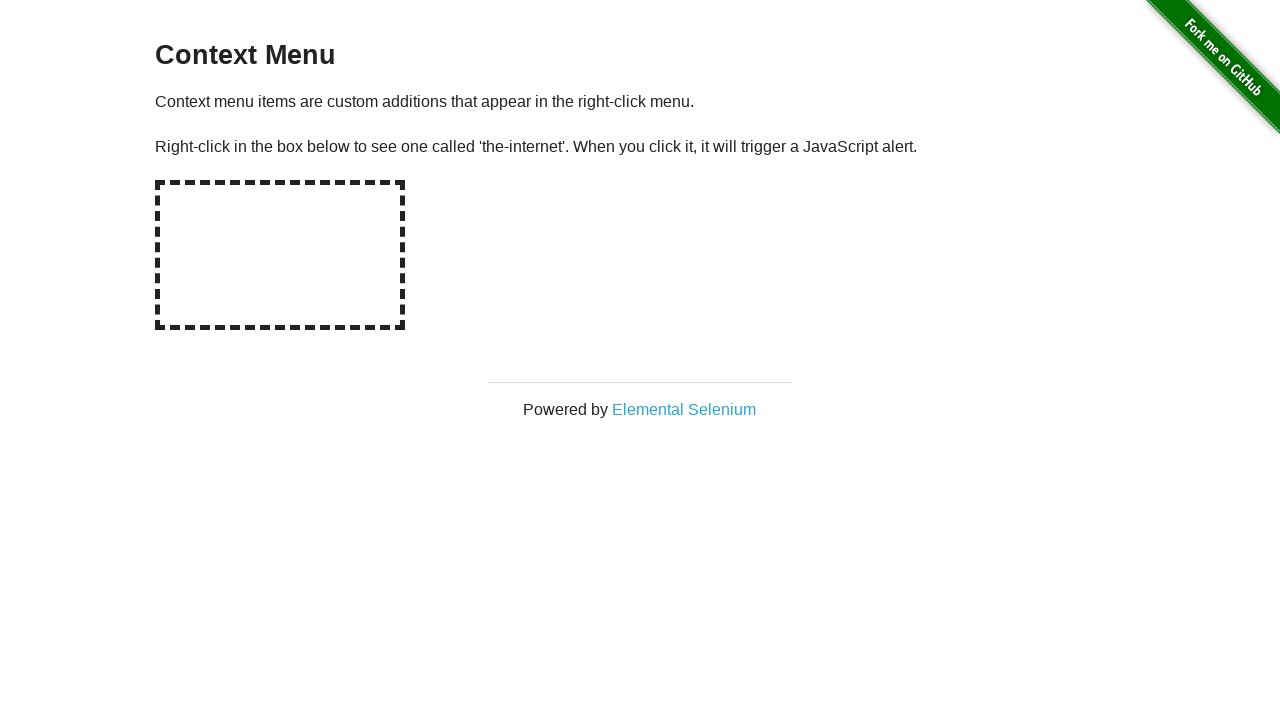

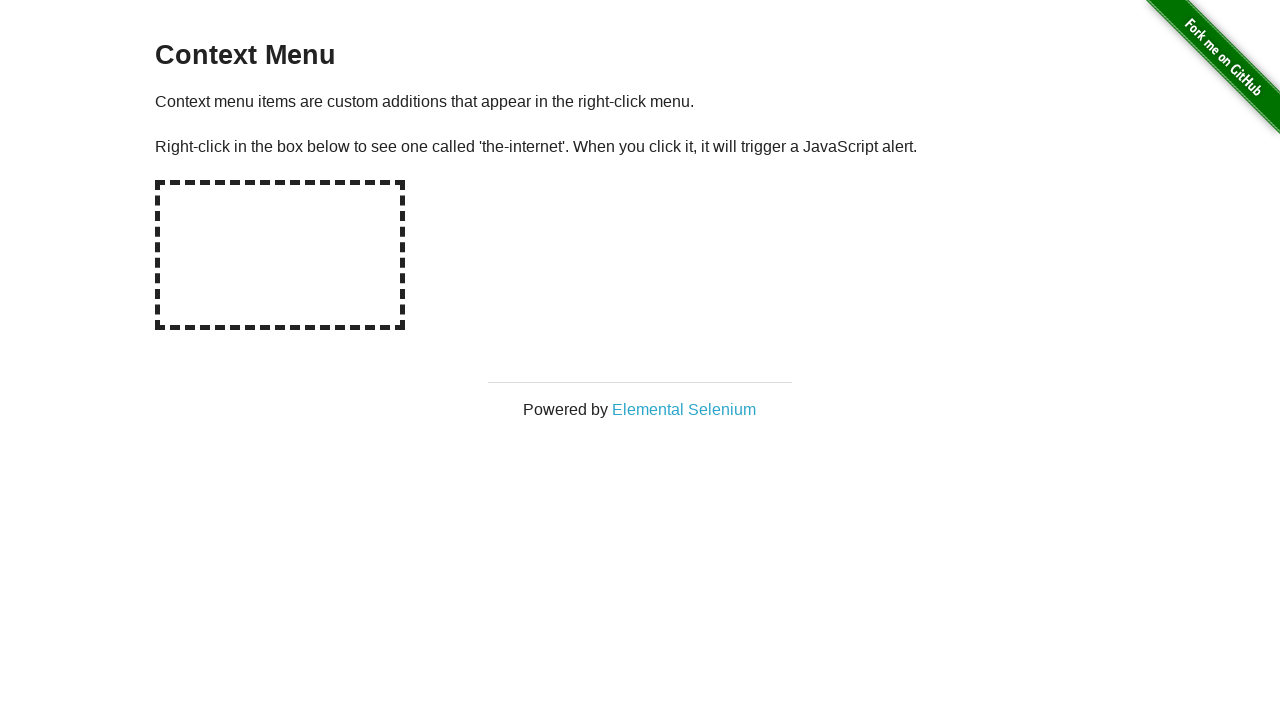